Tests clicking Browse Languages and verifying the table has columns named "Language" and "Author"

Starting URL: http://www.99-bottles-of-beer.net/

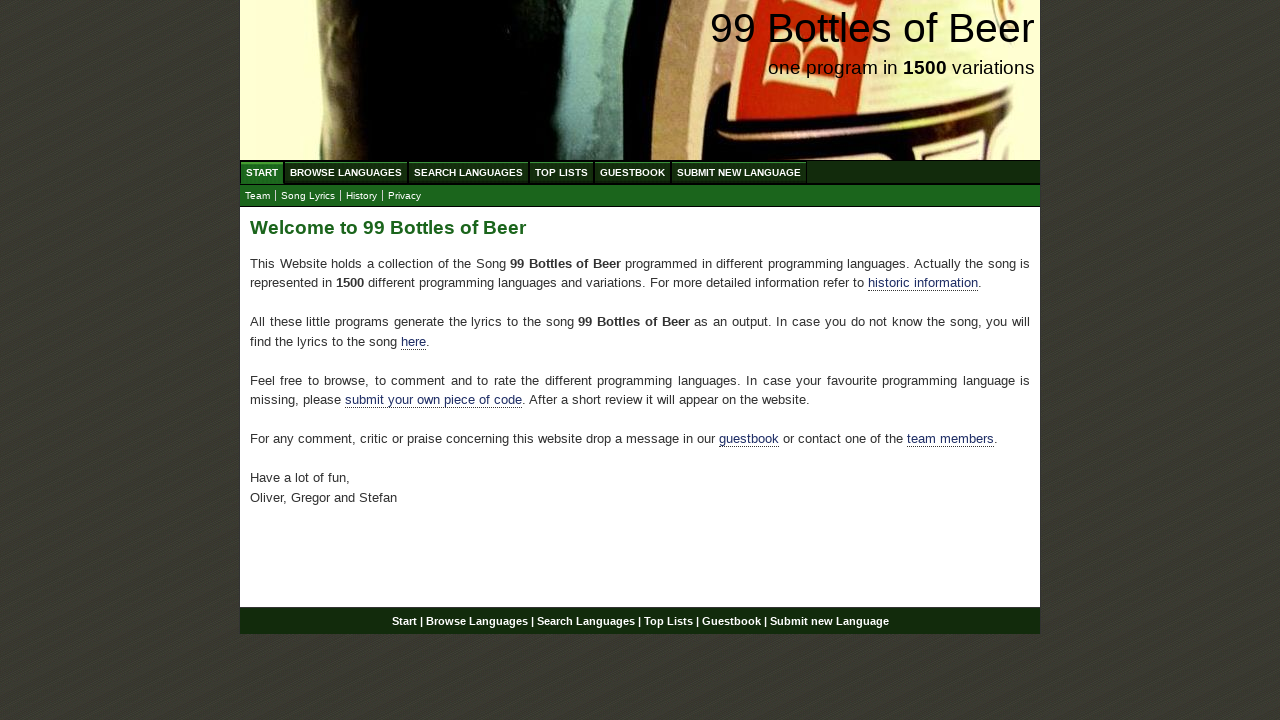

Clicked Browse Languages link at (346, 172) on a[href='/abc.html']
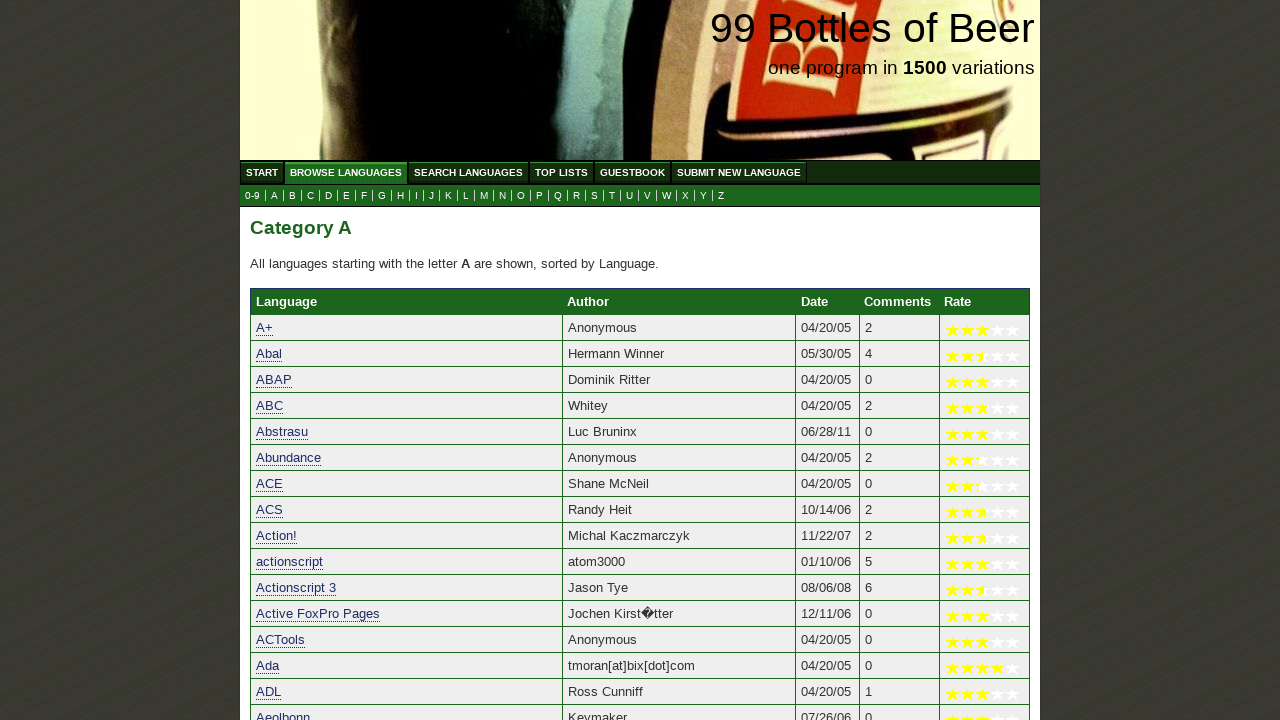

Located Language column header
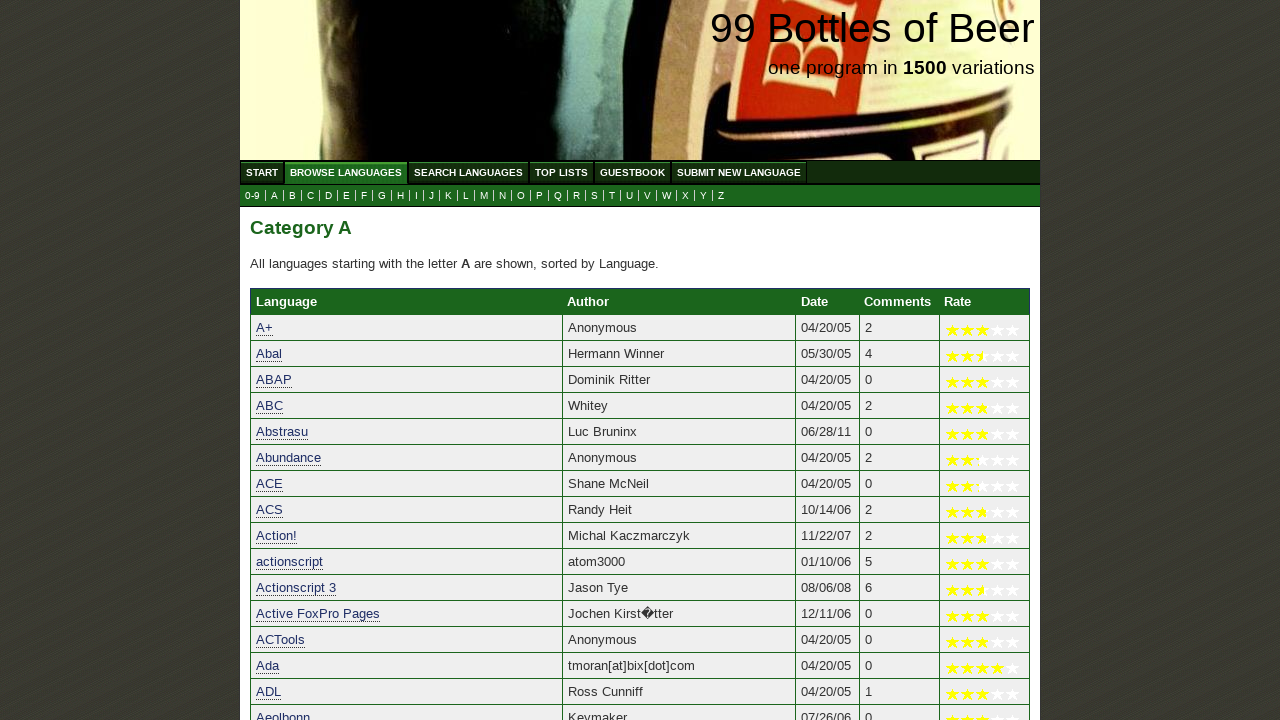

Located Author column header
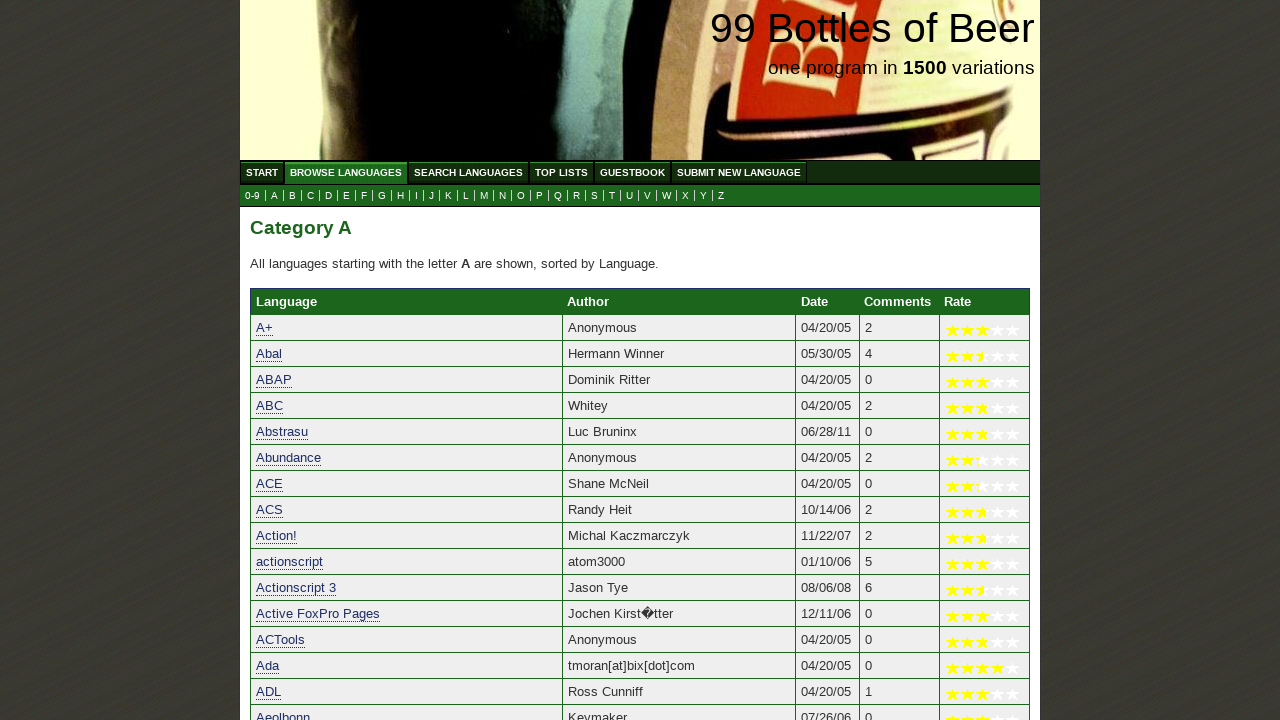

Verified Language column header text matches 'Language'
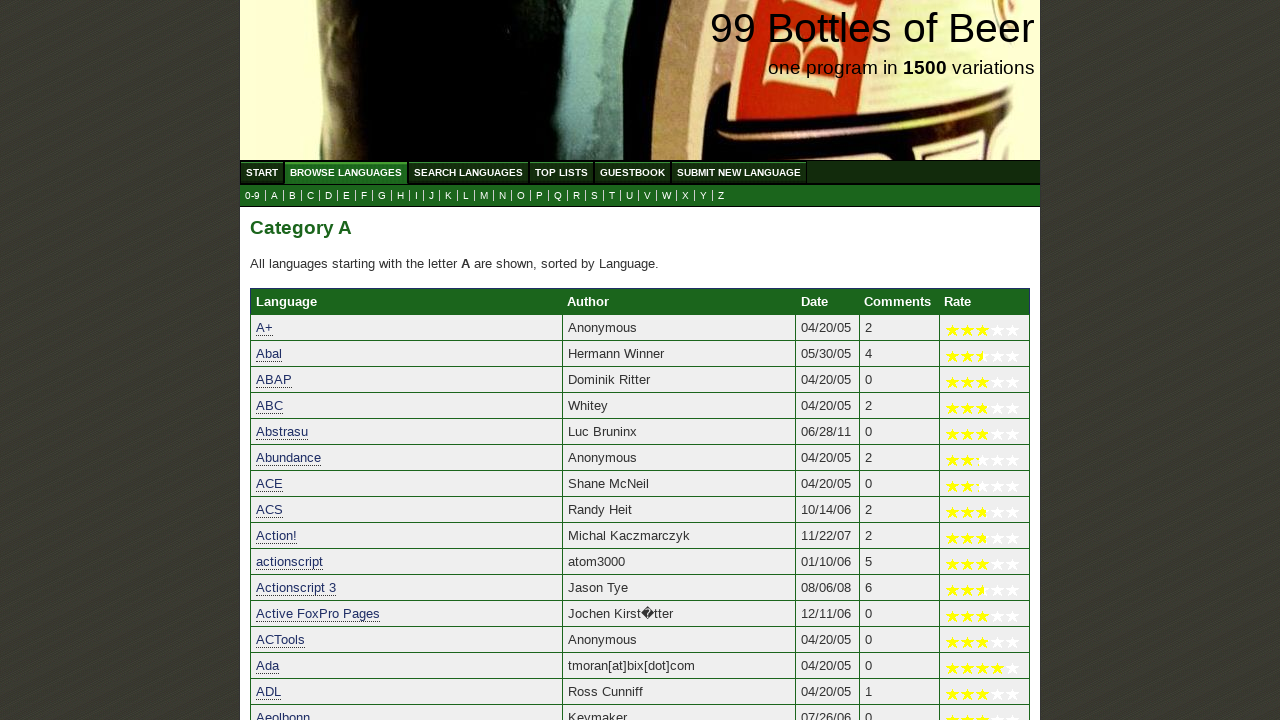

Verified Author column header text matches 'Author'
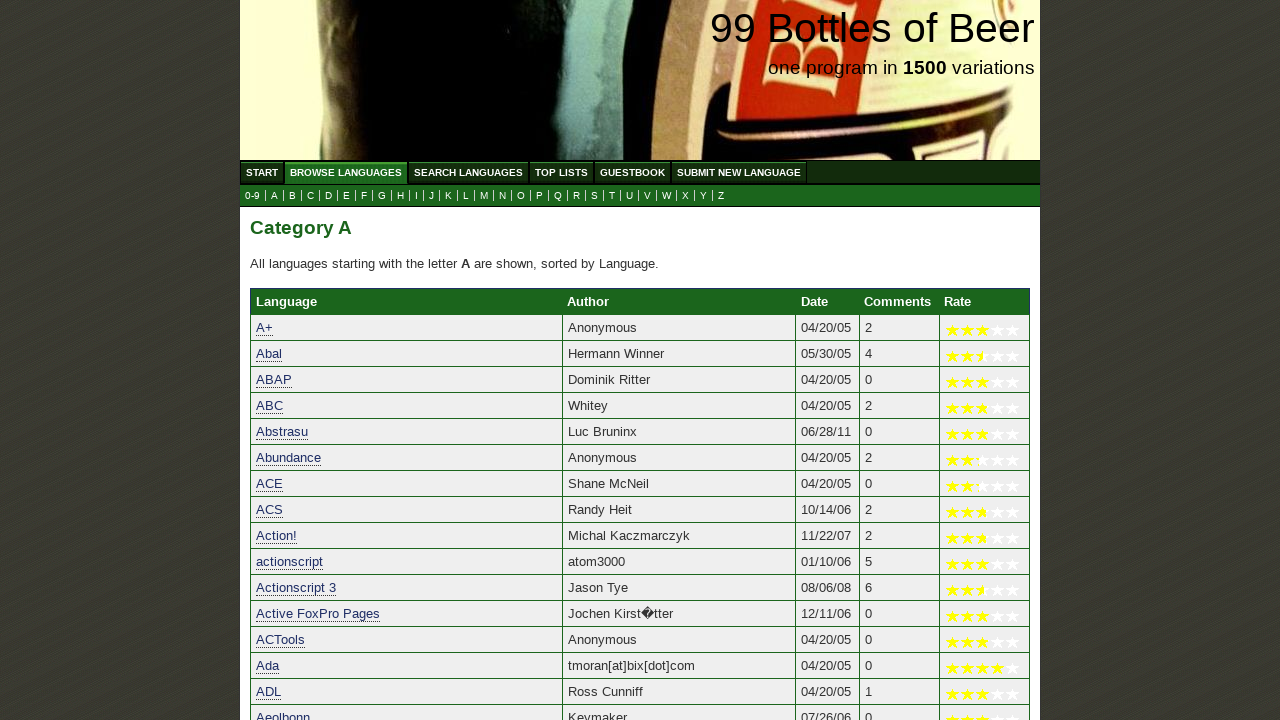

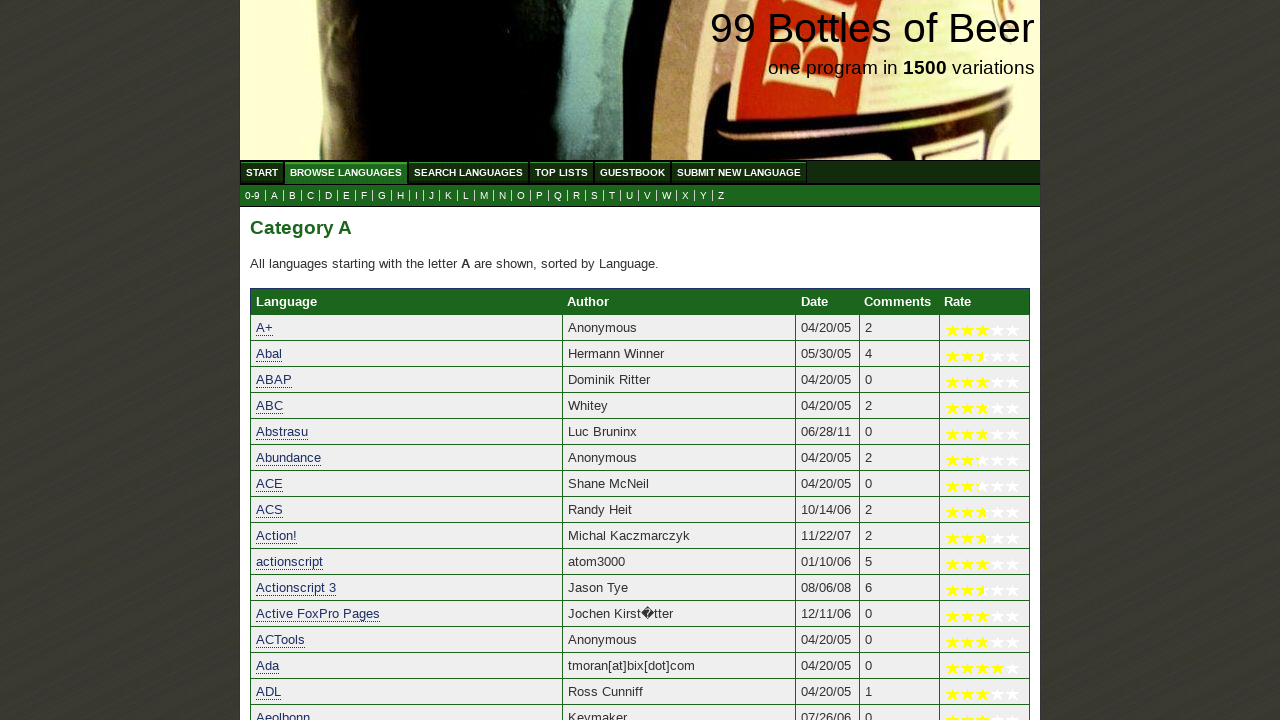